Tests e-commerce functionality by adding multiple vegetables to cart, proceeding to checkout, and applying a promo code

Starting URL: https://rahulshettyacademy.com/seleniumPractise/#/

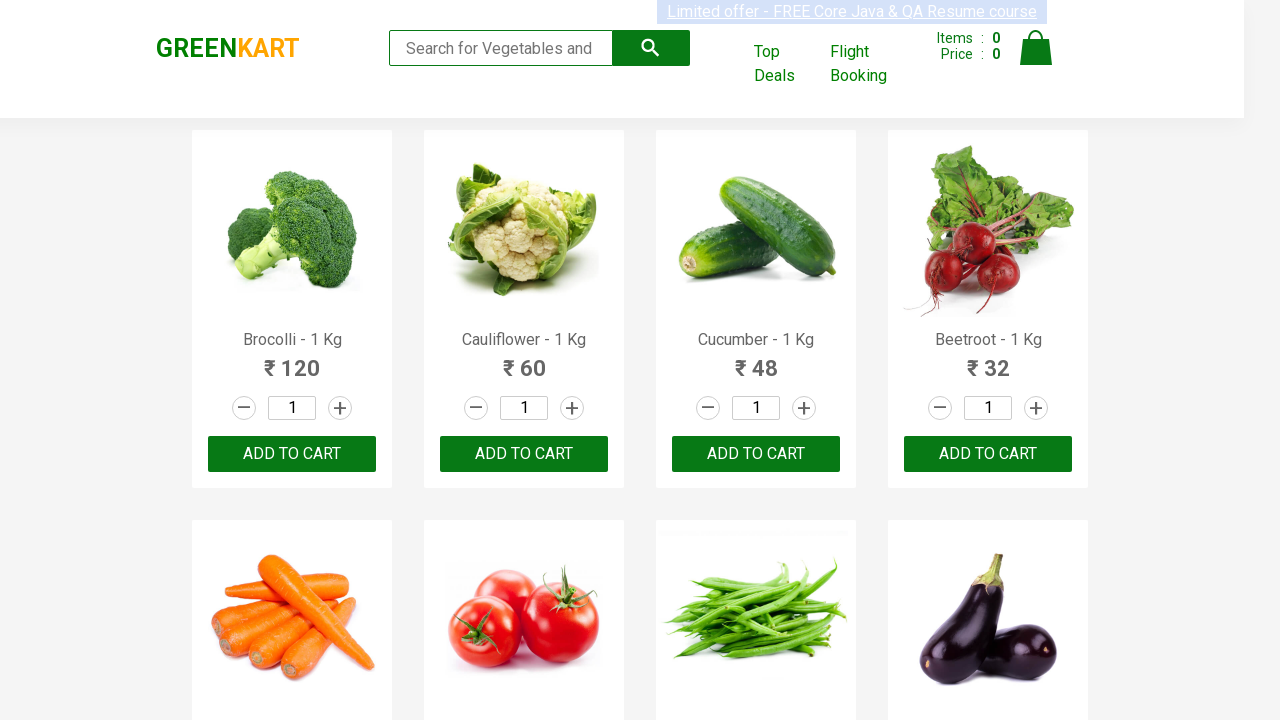

Retrieved all product elements from the page
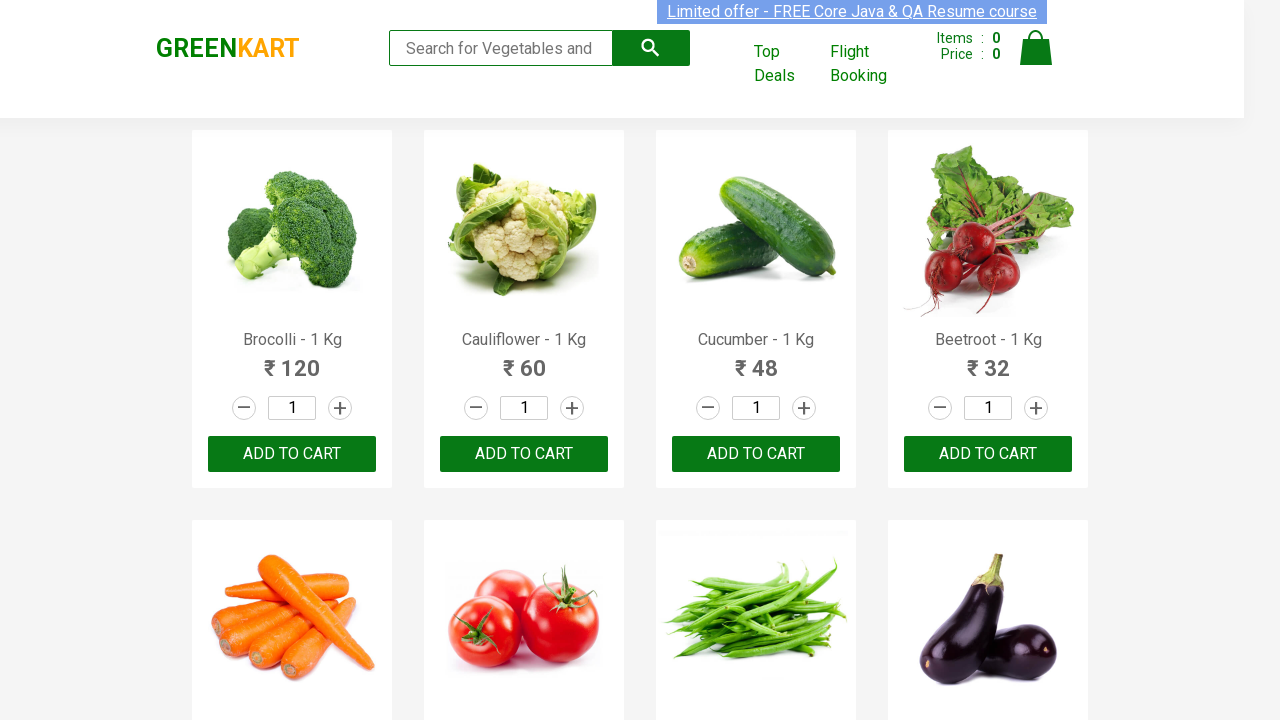

Retrieved product name at index 0
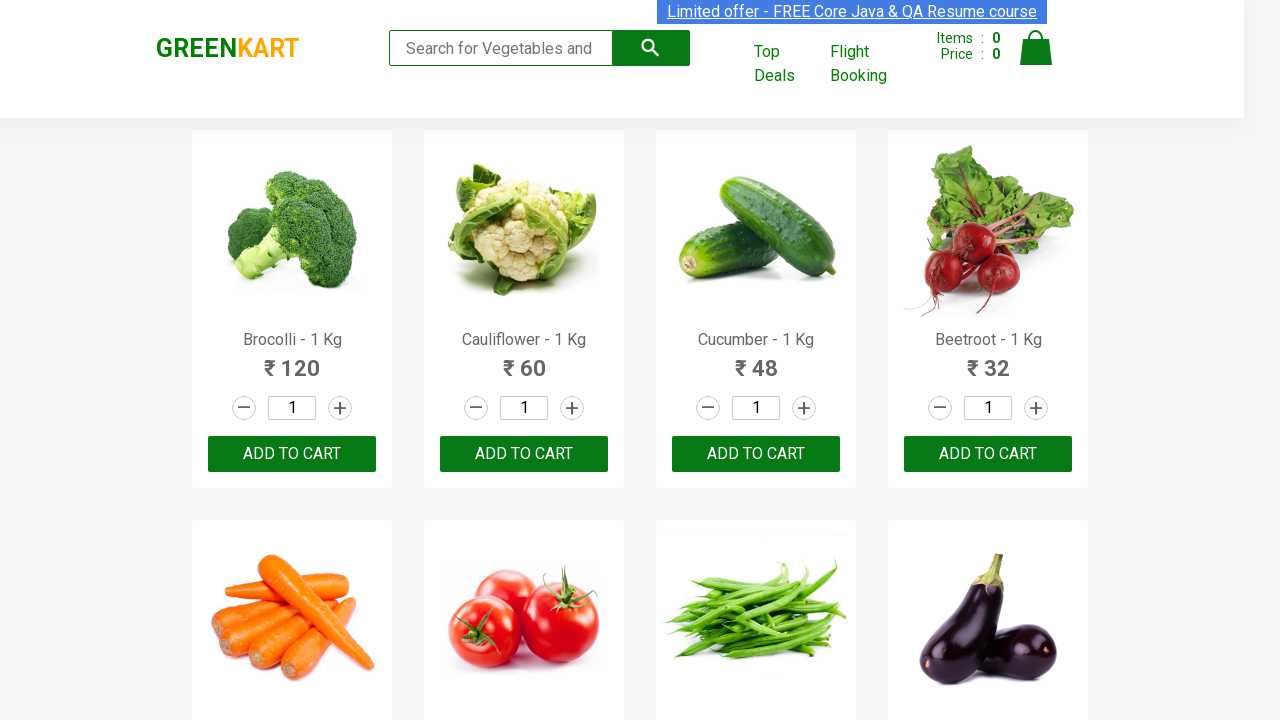

Clicked 'Add to Cart' button for Brocolli at (292, 454) on xpath=//div[@class='product-action']/button >> nth=0
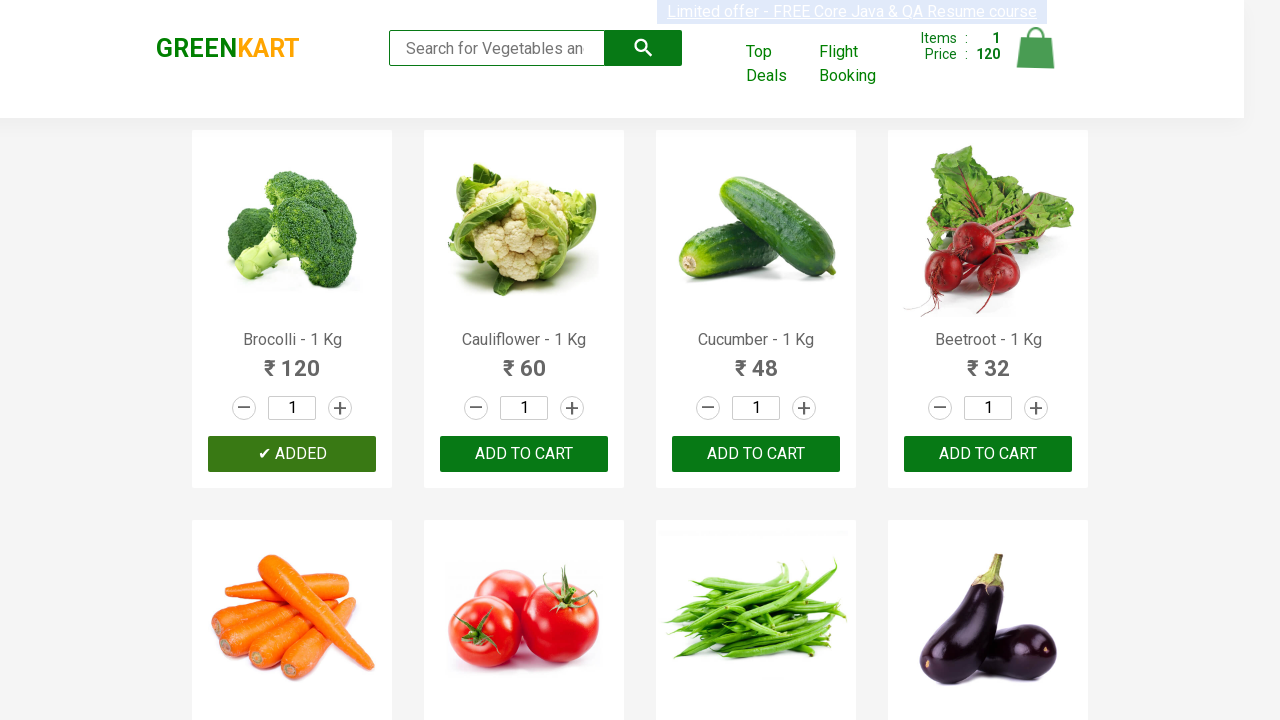

Retrieved product name at index 1
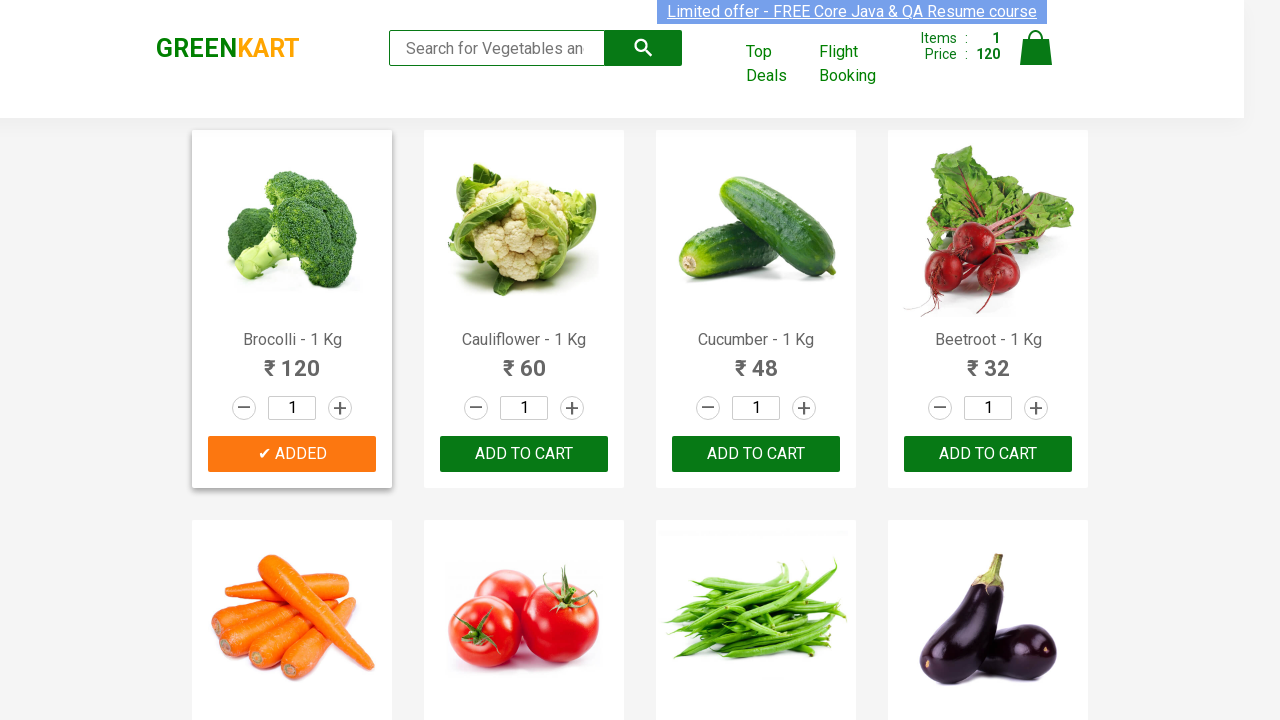

Retrieved product name at index 2
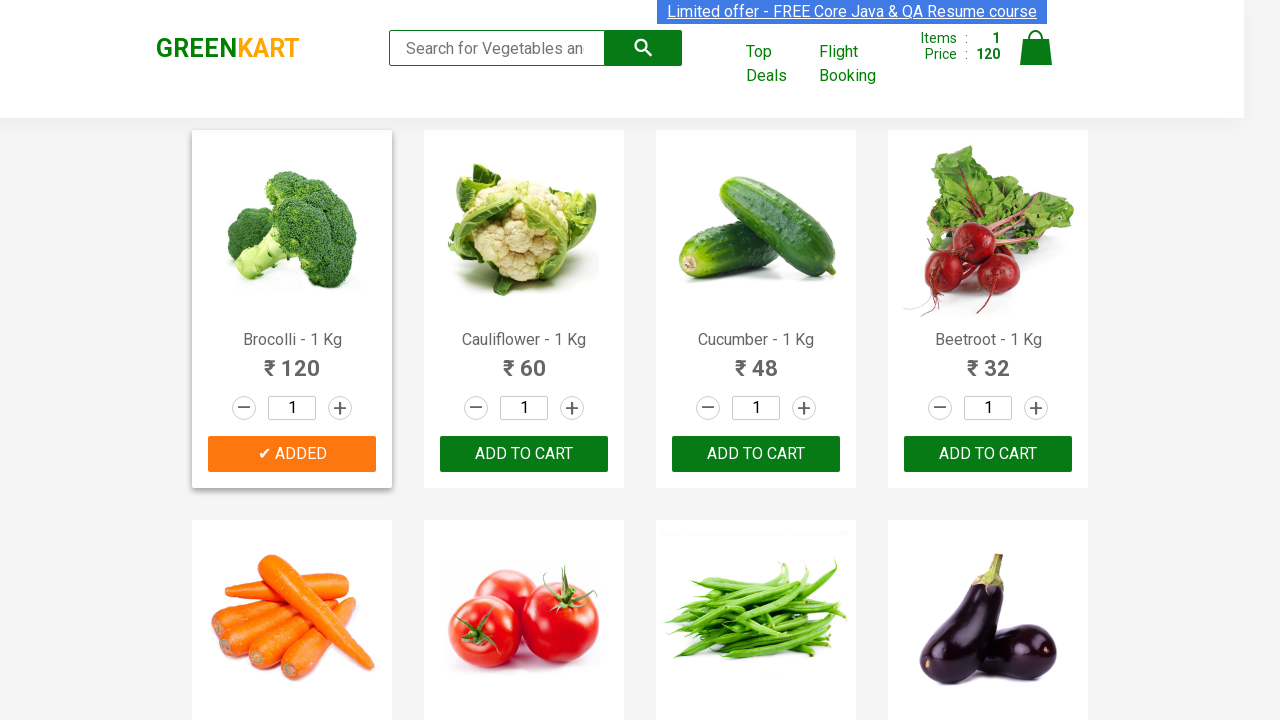

Clicked 'Add to Cart' button for Cucumber at (756, 454) on xpath=//div[@class='product-action']/button >> nth=2
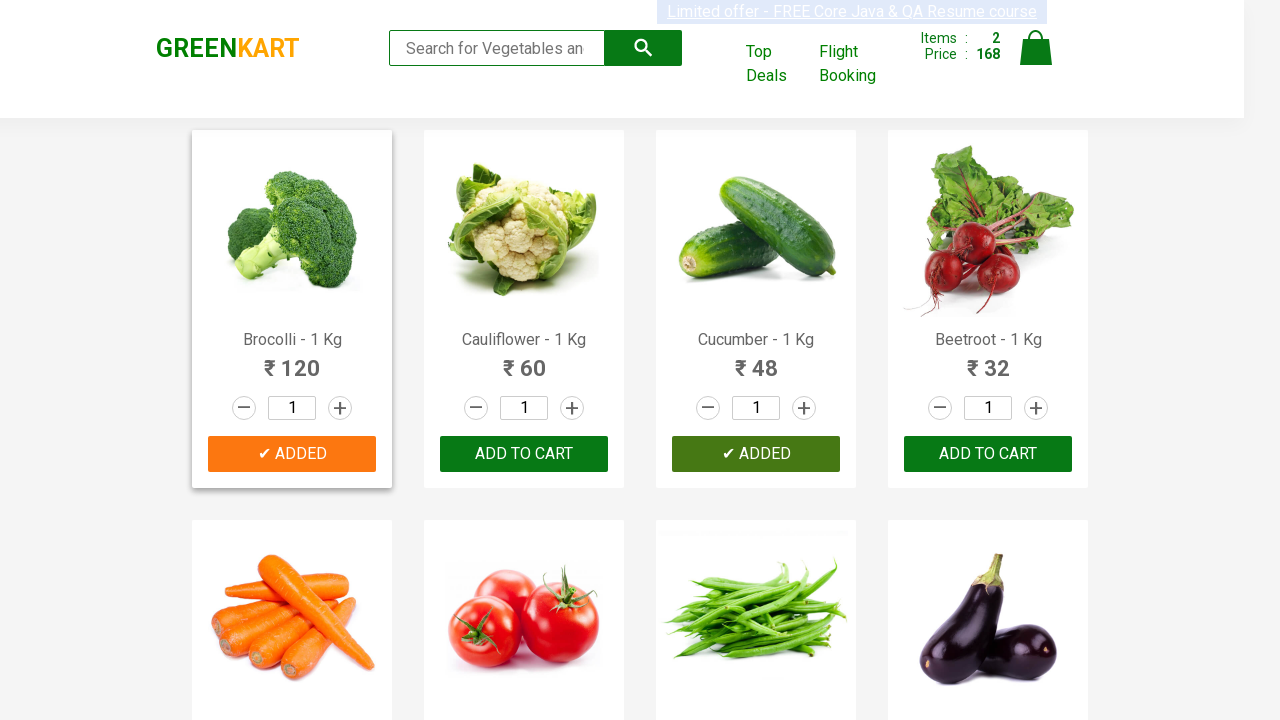

Retrieved product name at index 3
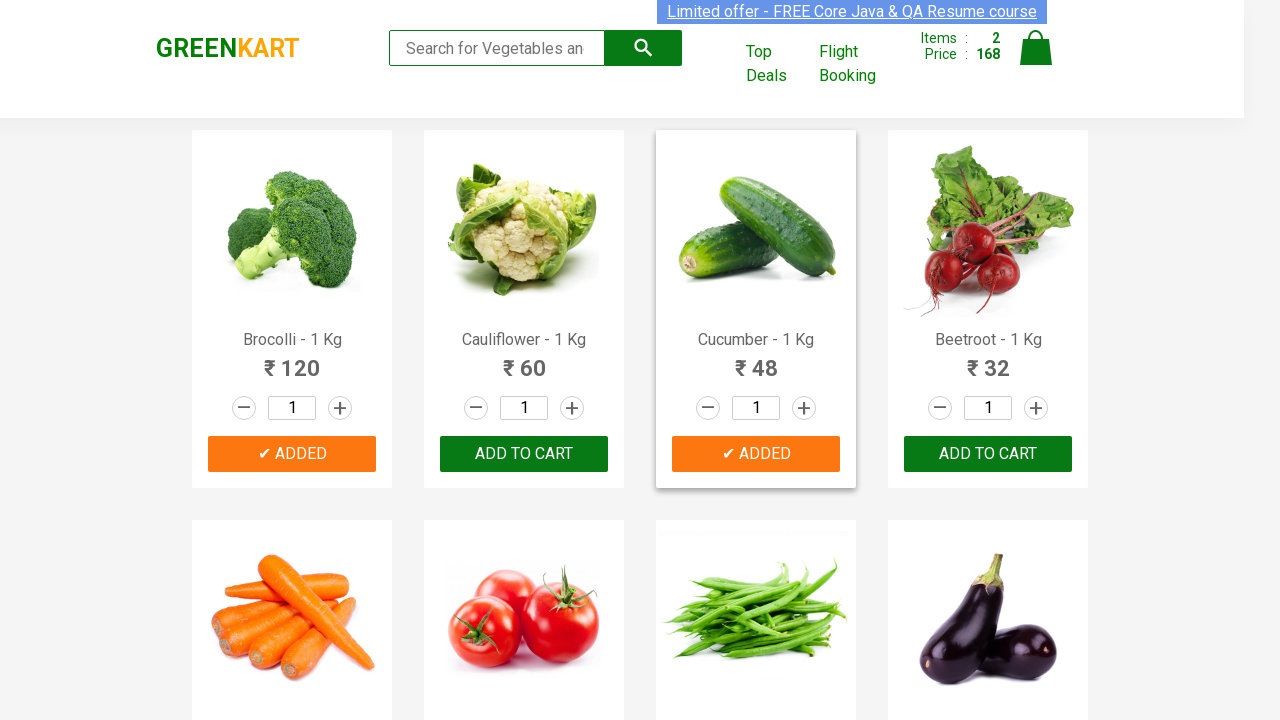

Clicked 'Add to Cart' button for Beetroot at (988, 454) on xpath=//div[@class='product-action']/button >> nth=3
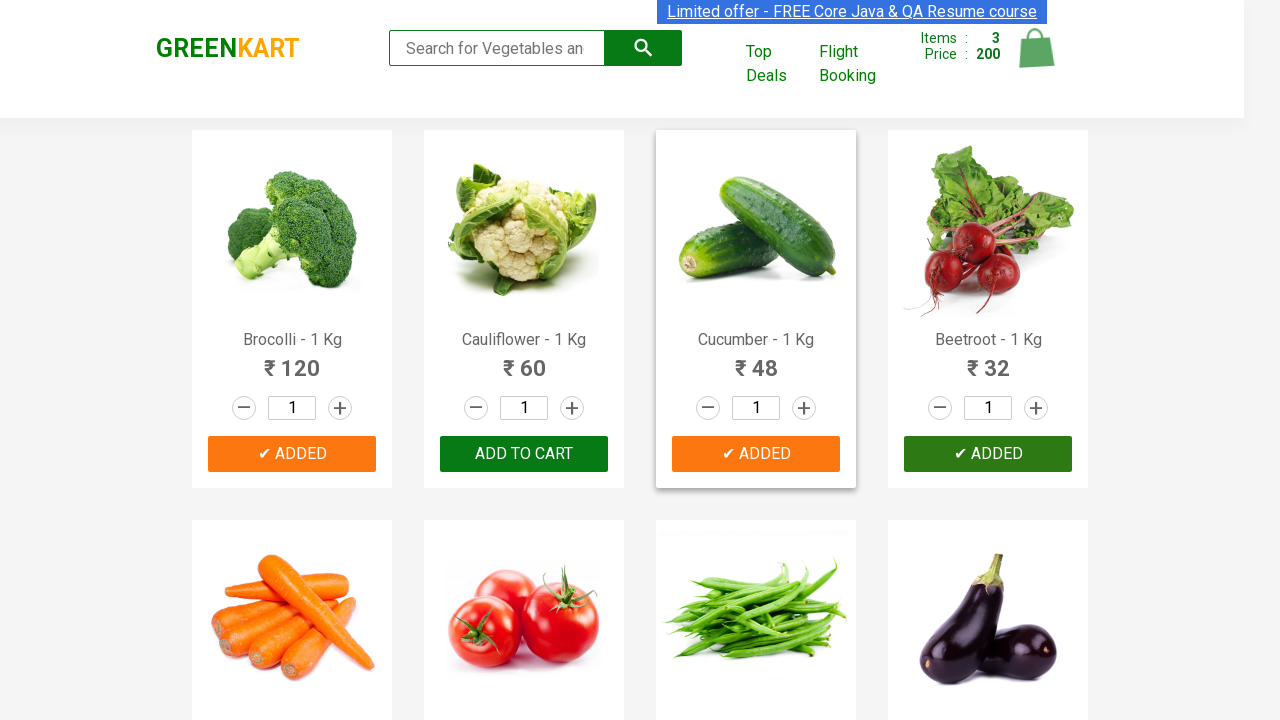

Retrieved product name at index 4
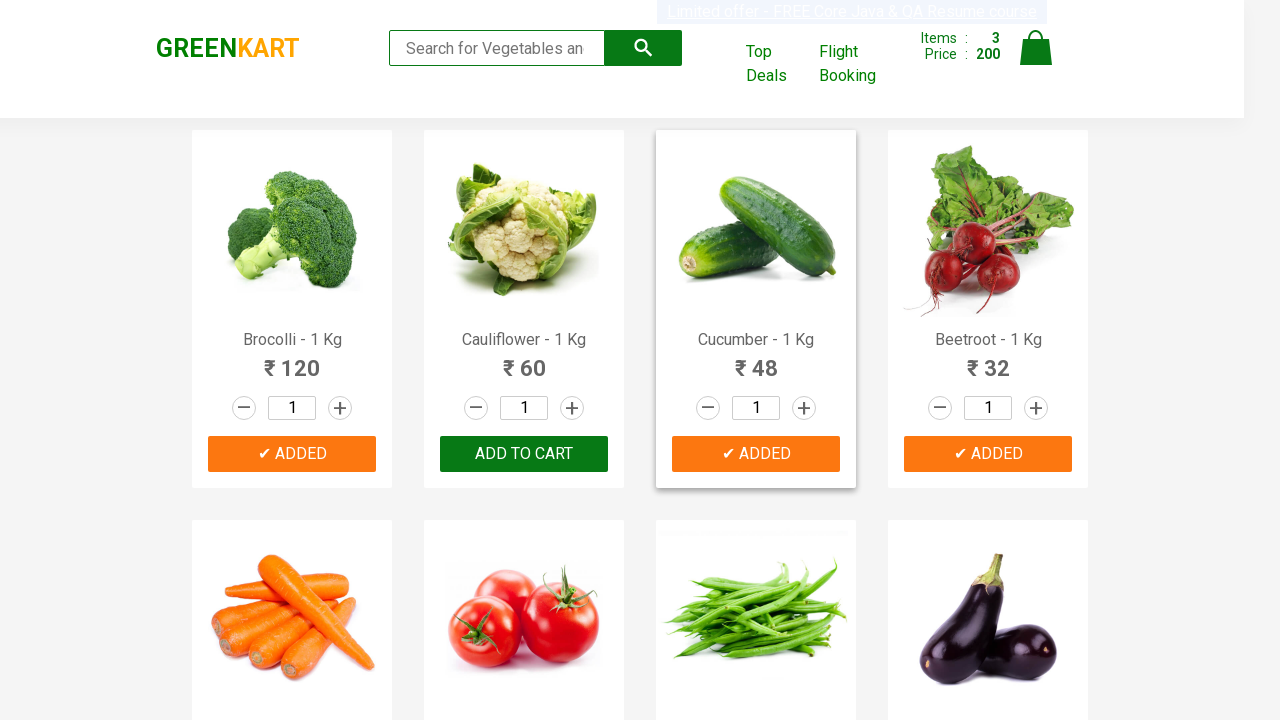

Clicked 'Add to Cart' button for Carrot at (292, 360) on xpath=//div[@class='product-action']/button >> nth=4
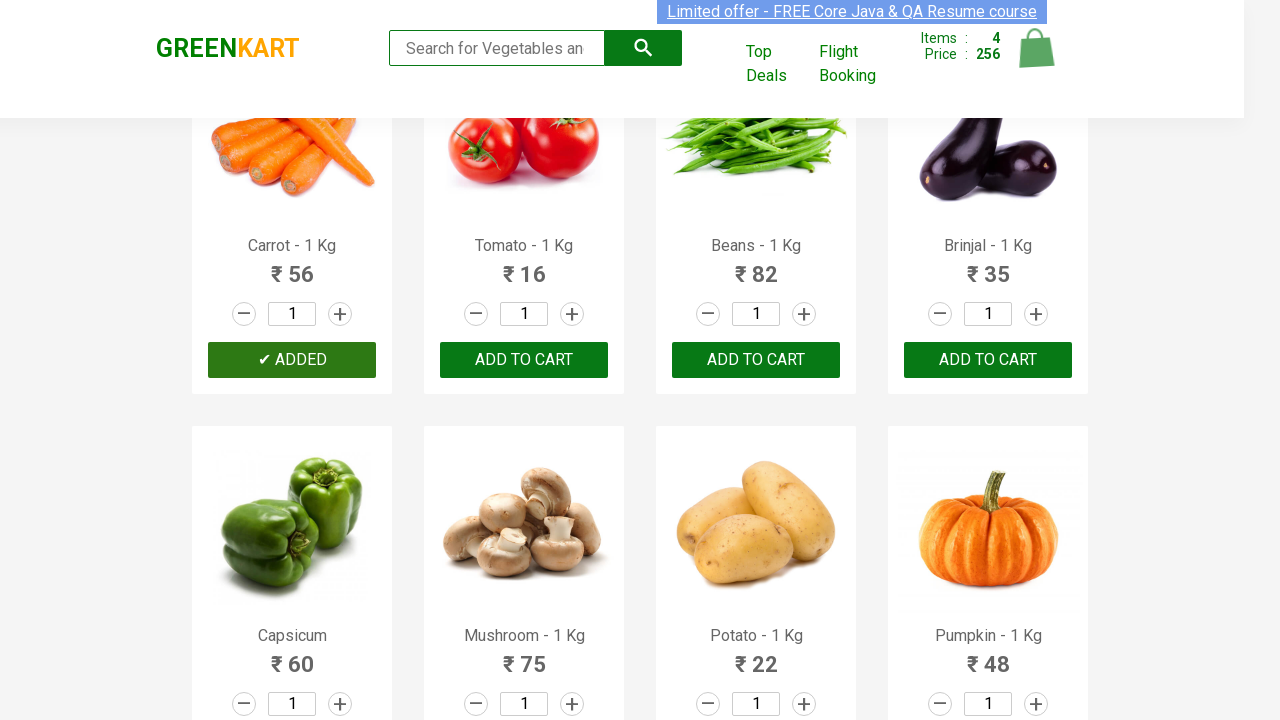

Clicked on cart icon to open cart at (1036, 48) on img[alt='Cart']
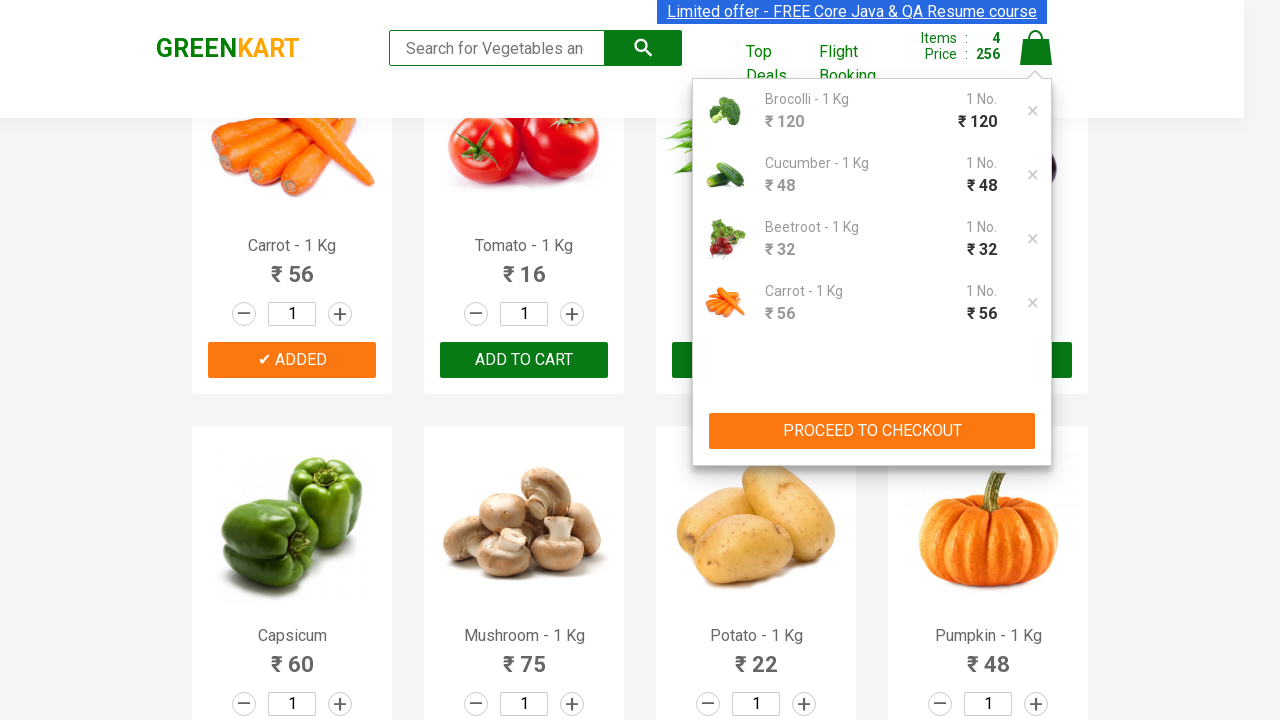

Clicked 'PROCEED TO CHECKOUT' button at (872, 431) on xpath=//button[contains(text(), 'PROCEED TO CHECKOUT')]
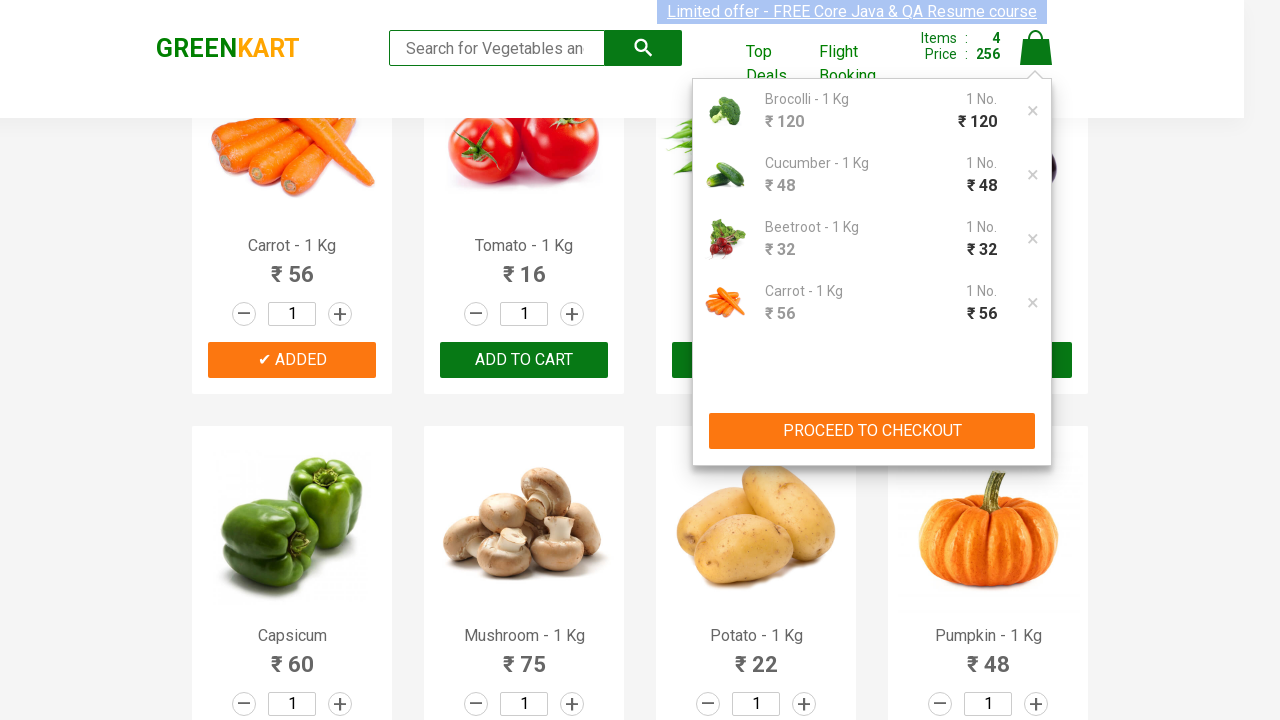

Promo code input field became visible
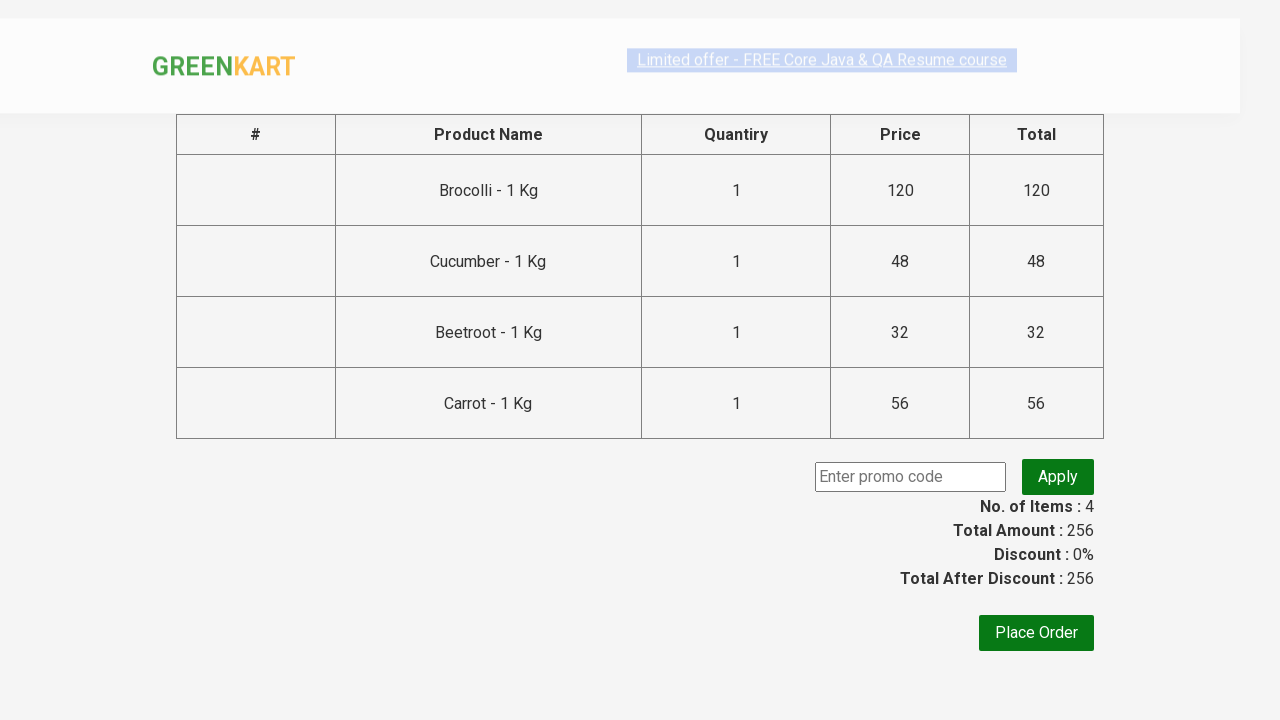

Filled promo code field with 'rahulshettyacademy' on input.promoCode
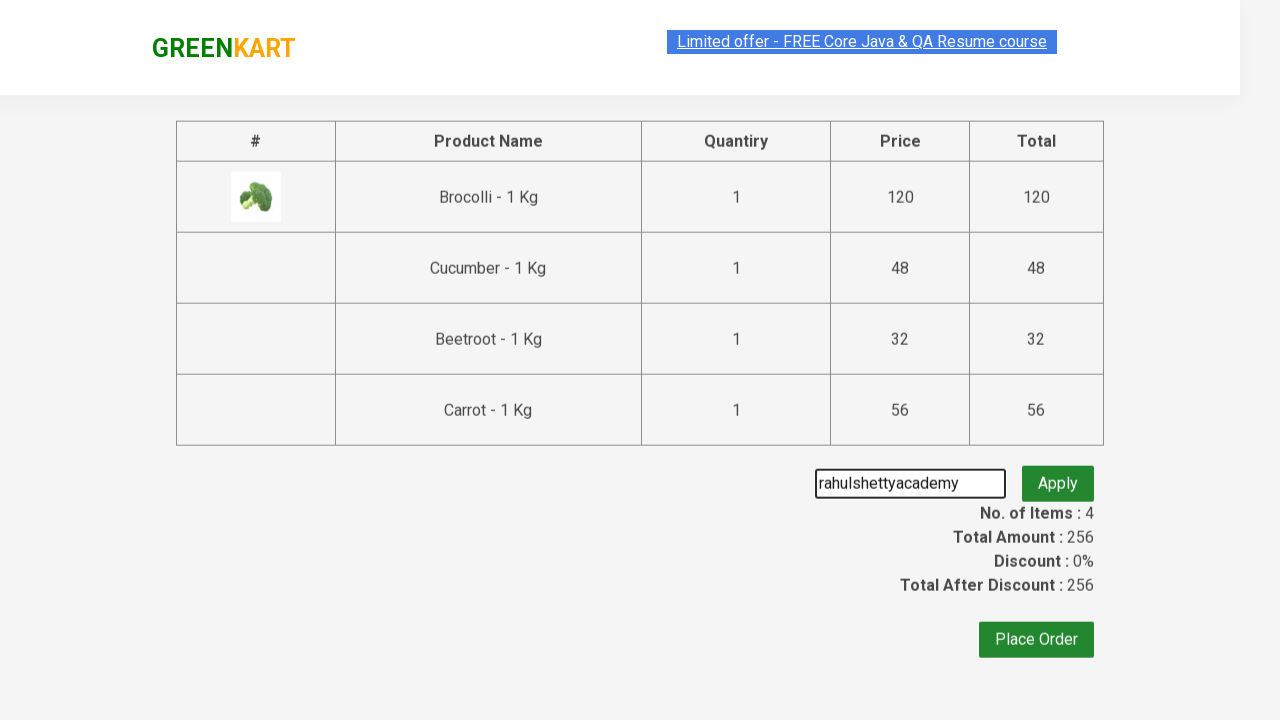

Clicked 'Apply' button to apply promo code at (1058, 477) on button.promoBtn
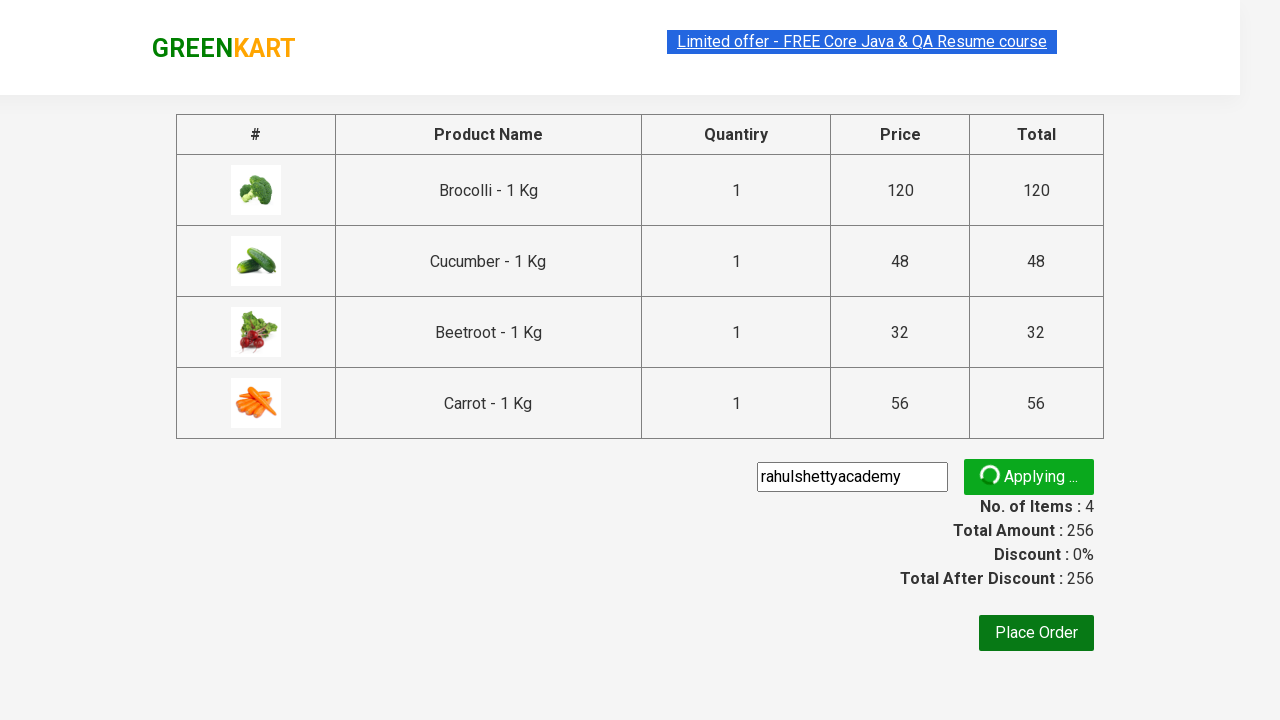

Promo code success message appeared
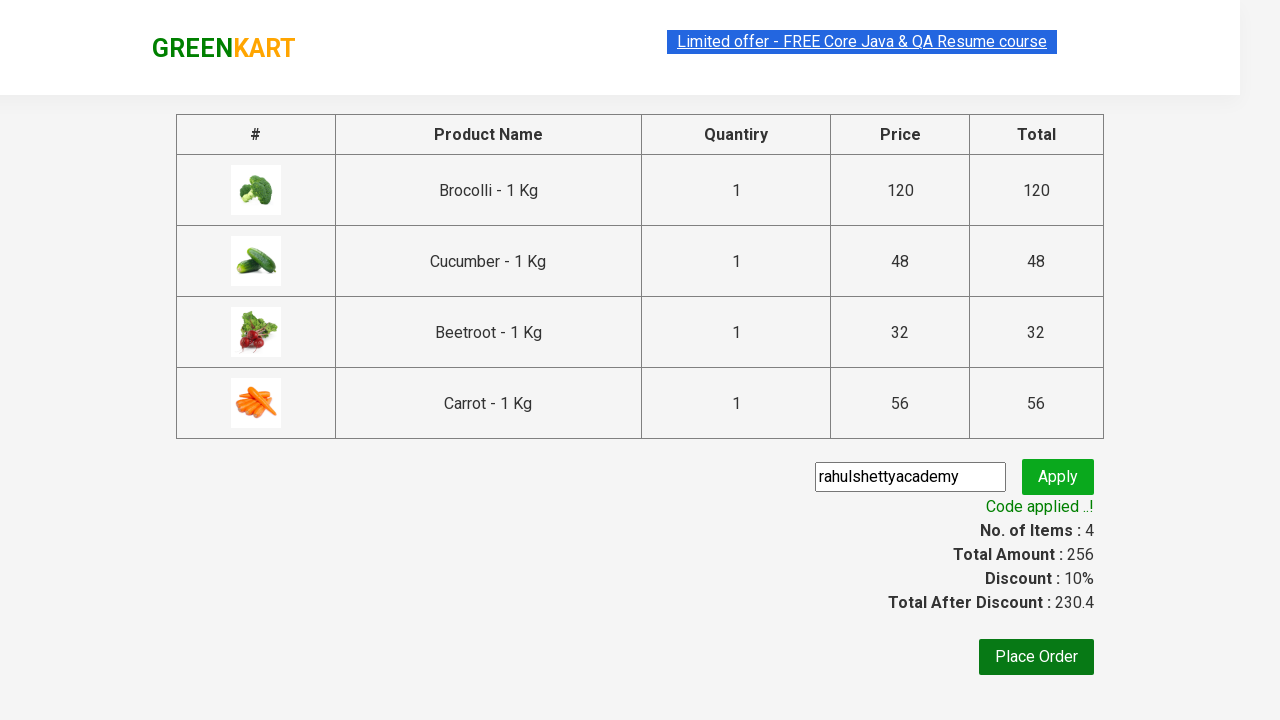

Retrieved promo code success message: Code applied ..!
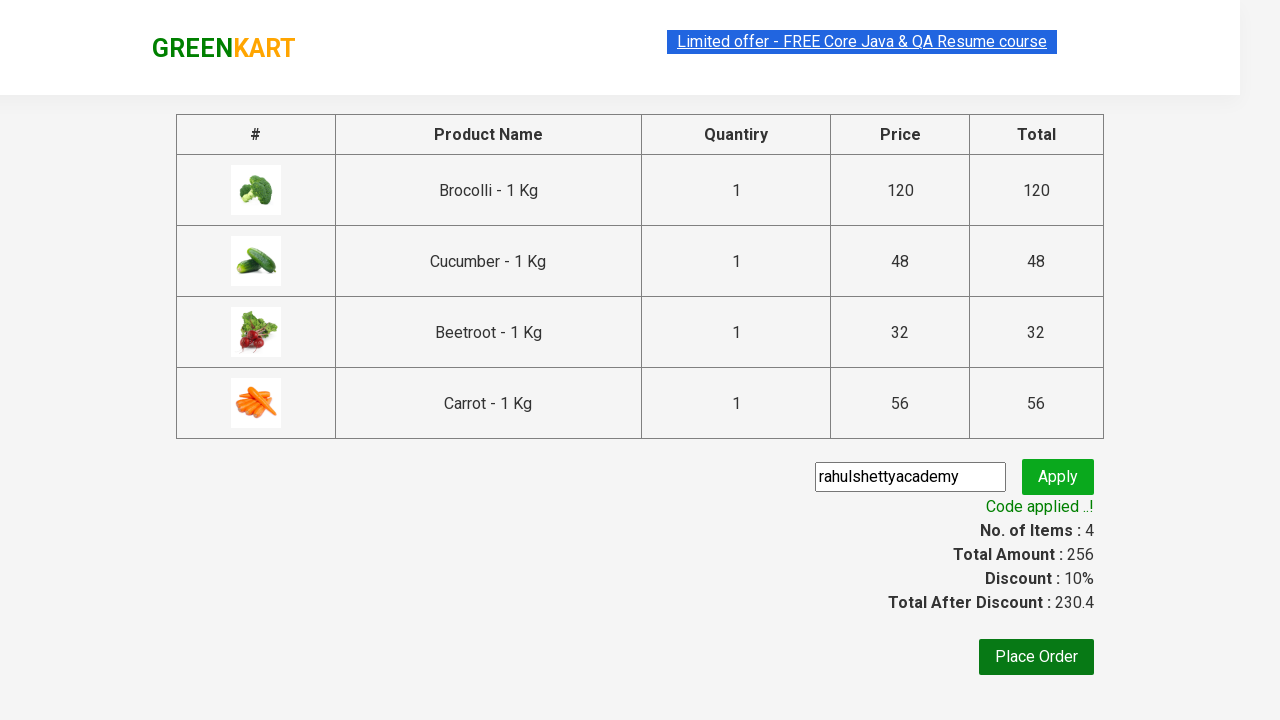

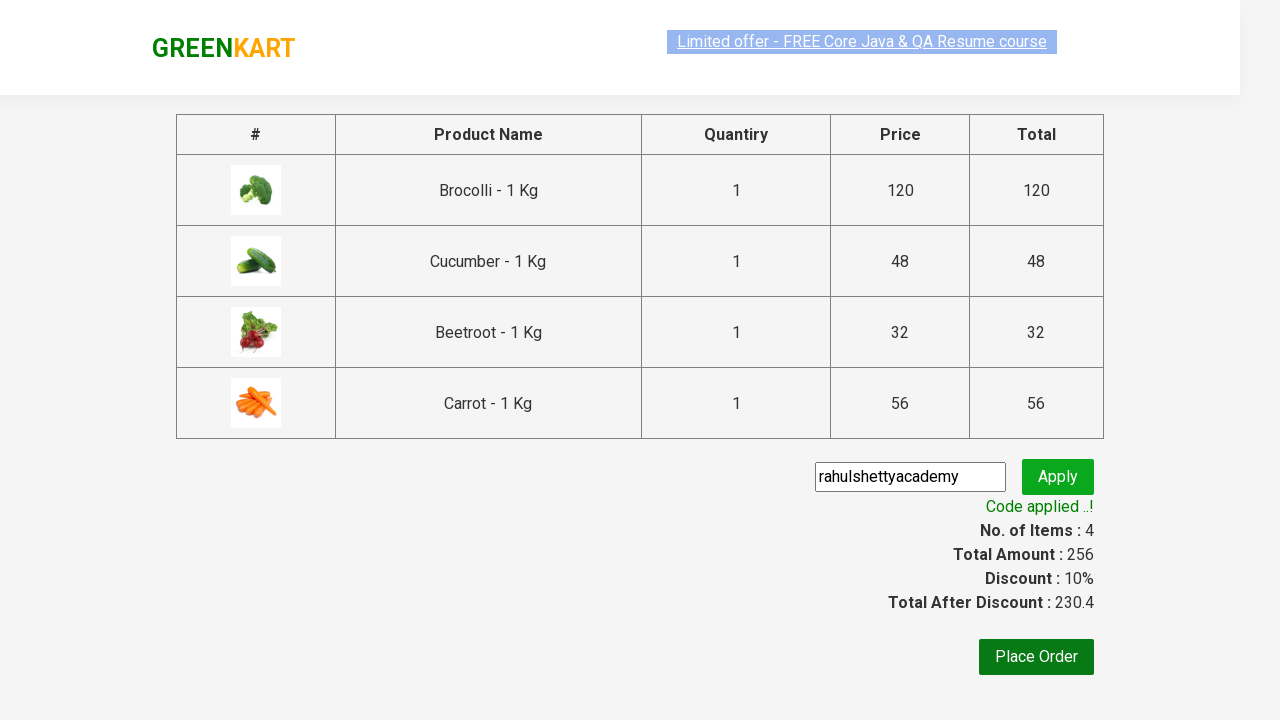